Tests radio button functionality on DemoQA by selecting Yes and Impressive options, and verifying the No option is disabled.

Starting URL: https://demoqa.com/radio-button

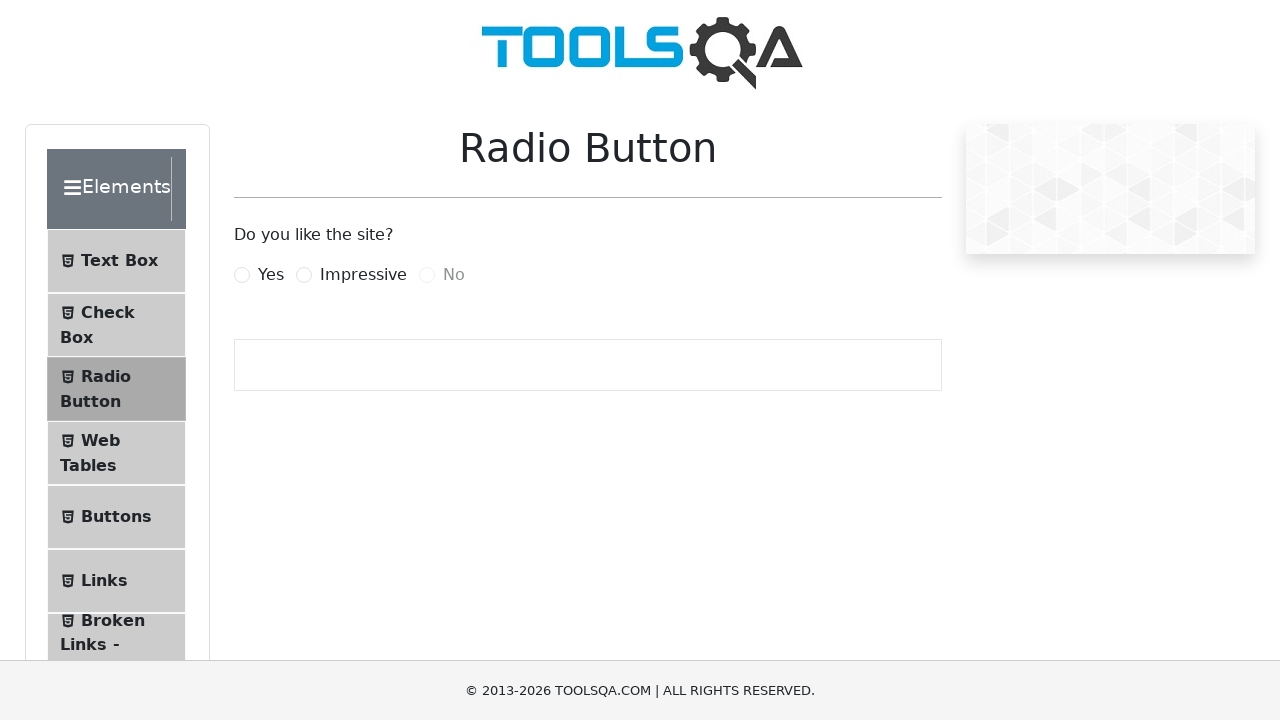

Removed ad iframes from page
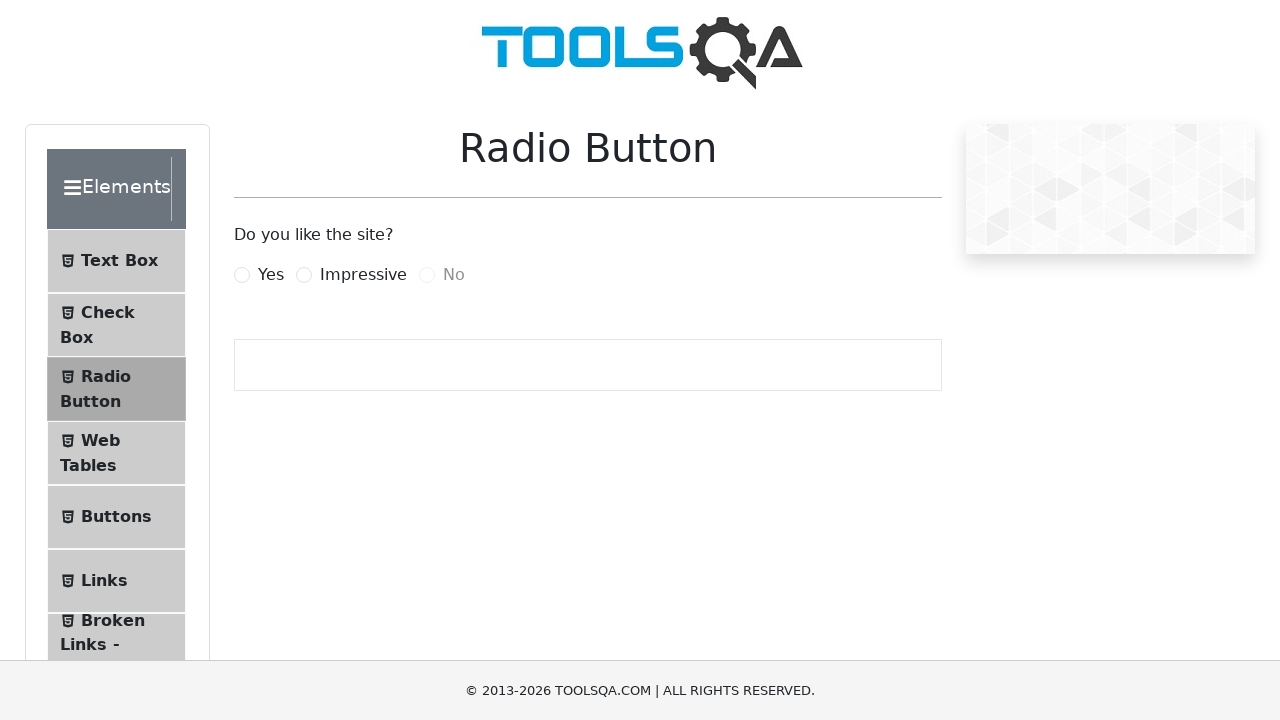

Scrolled to middle of page
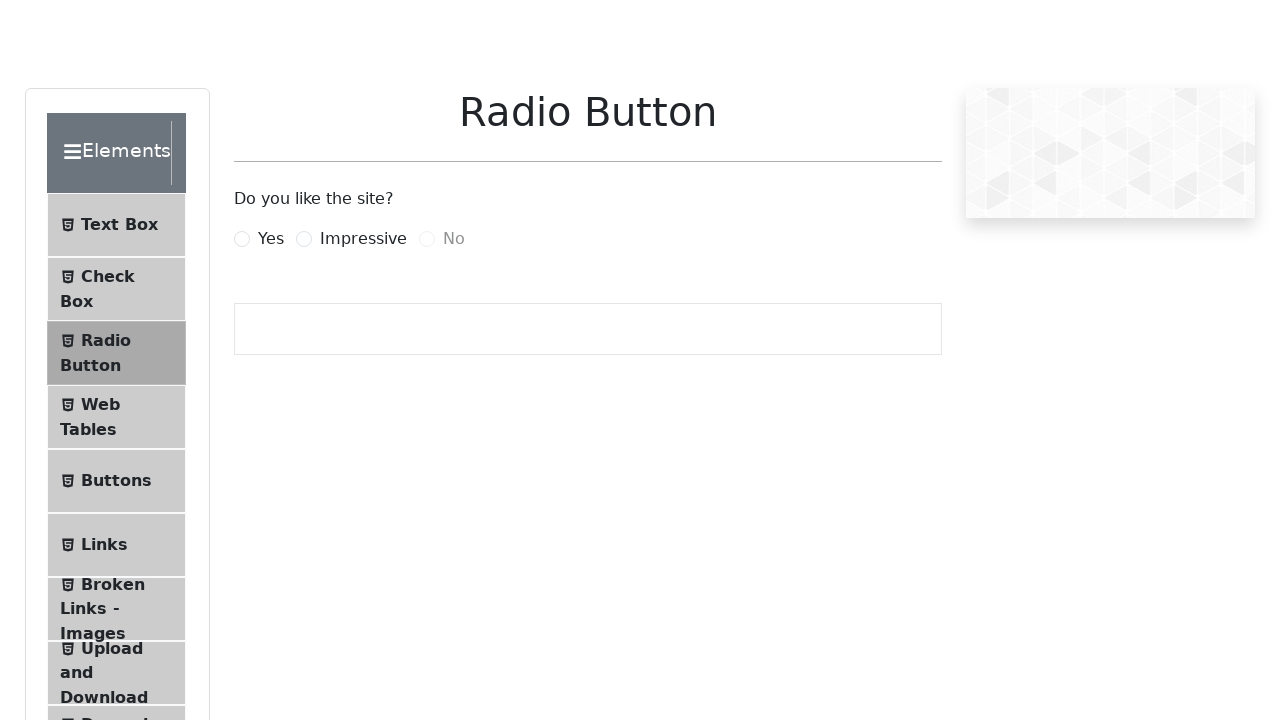

Clicked 'Yes' radio button at (271, 12) on label[for='yesRadio']
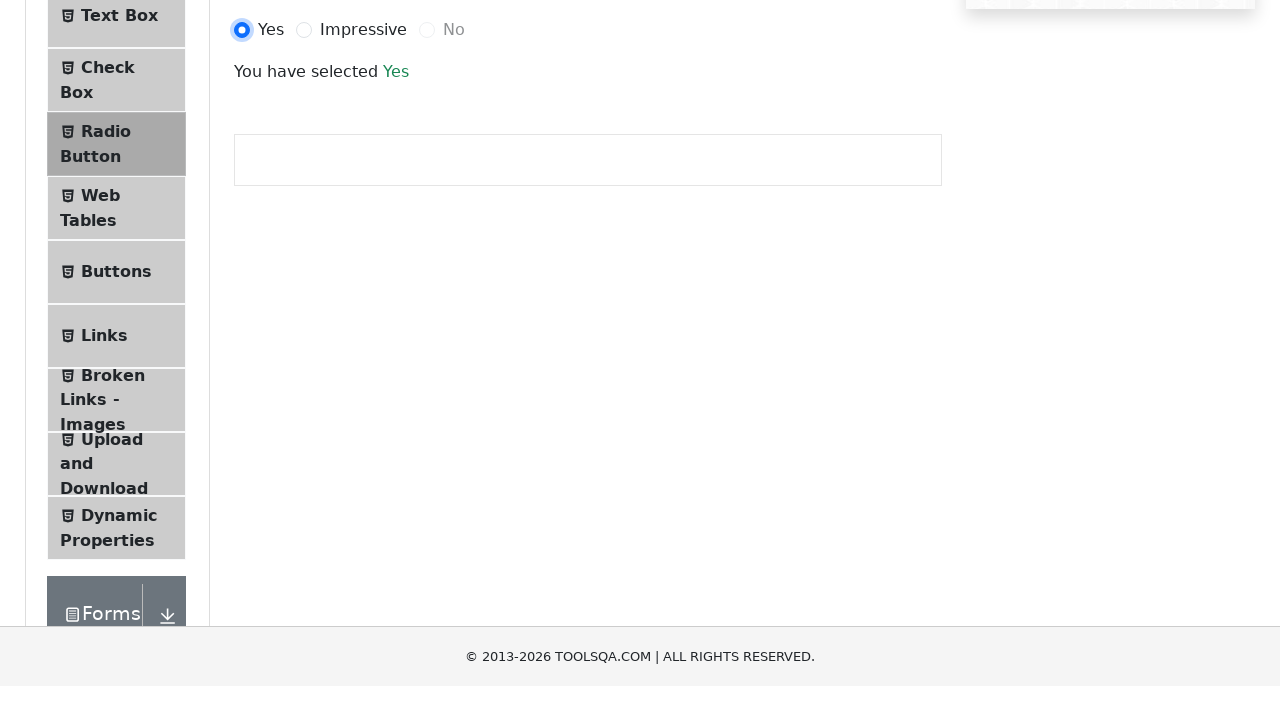

Success message appeared after selecting 'Yes'
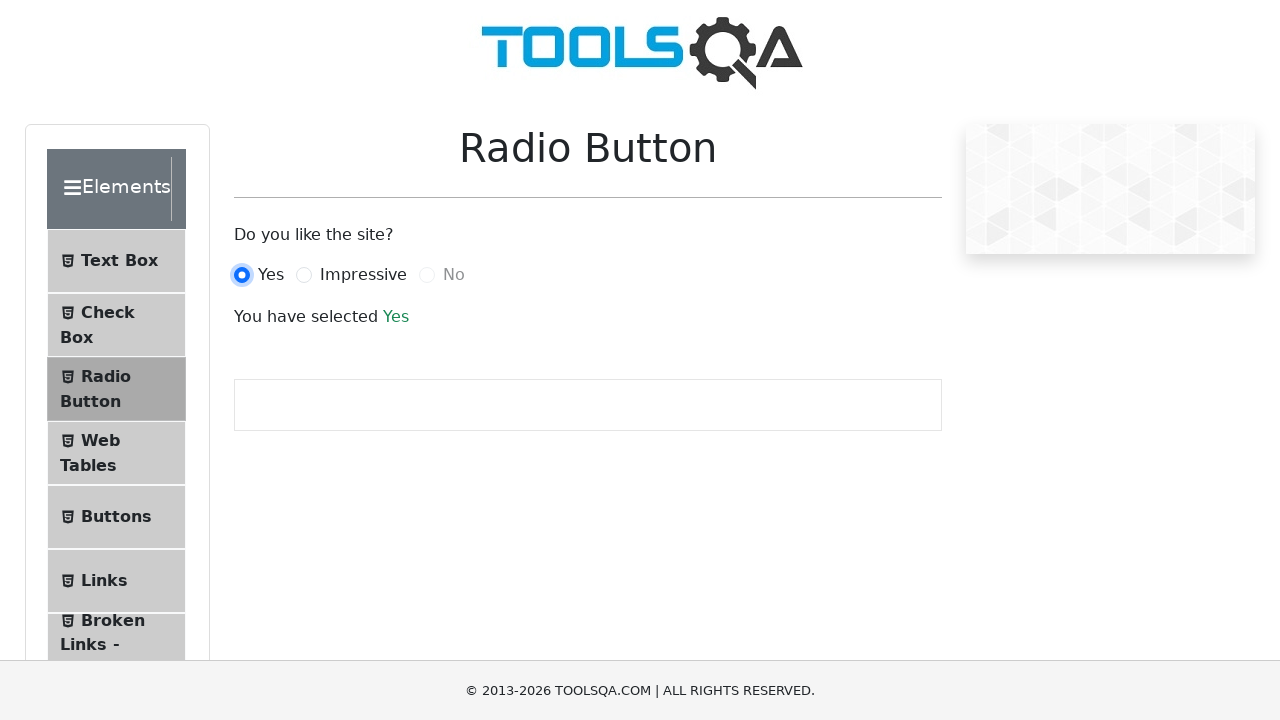

Retrieved success text content
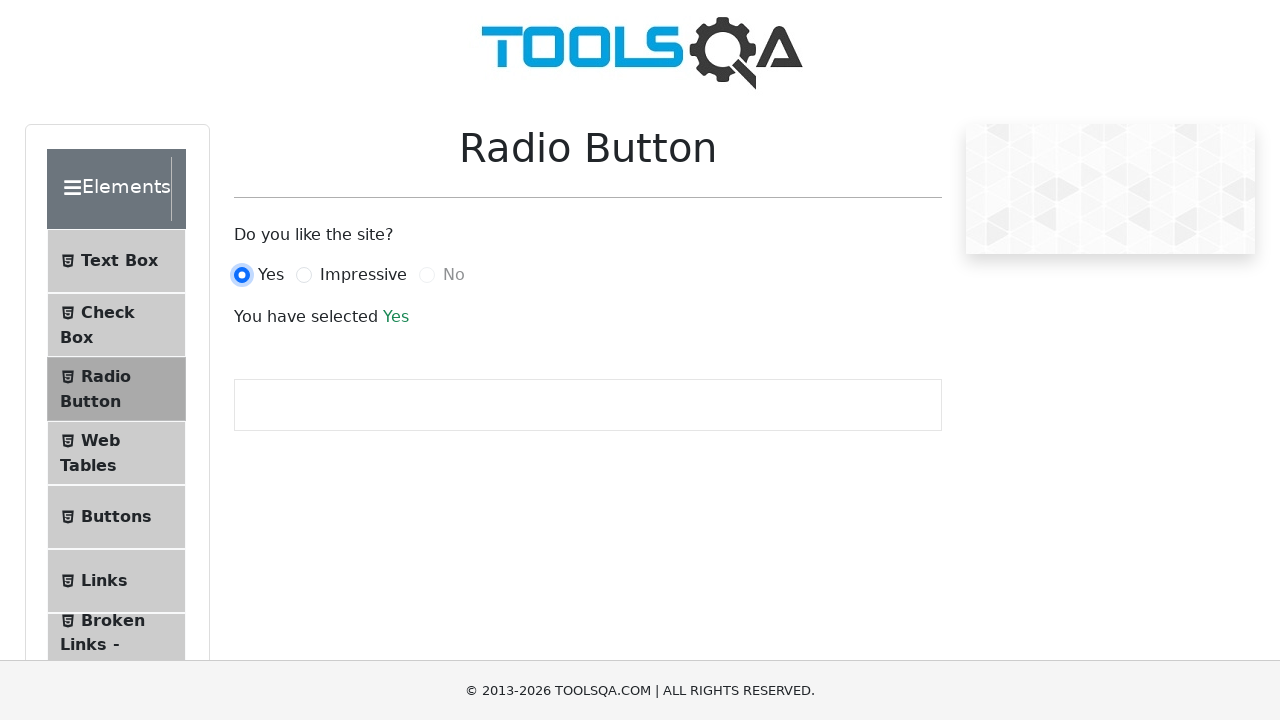

Verified 'Yes' is in the result text
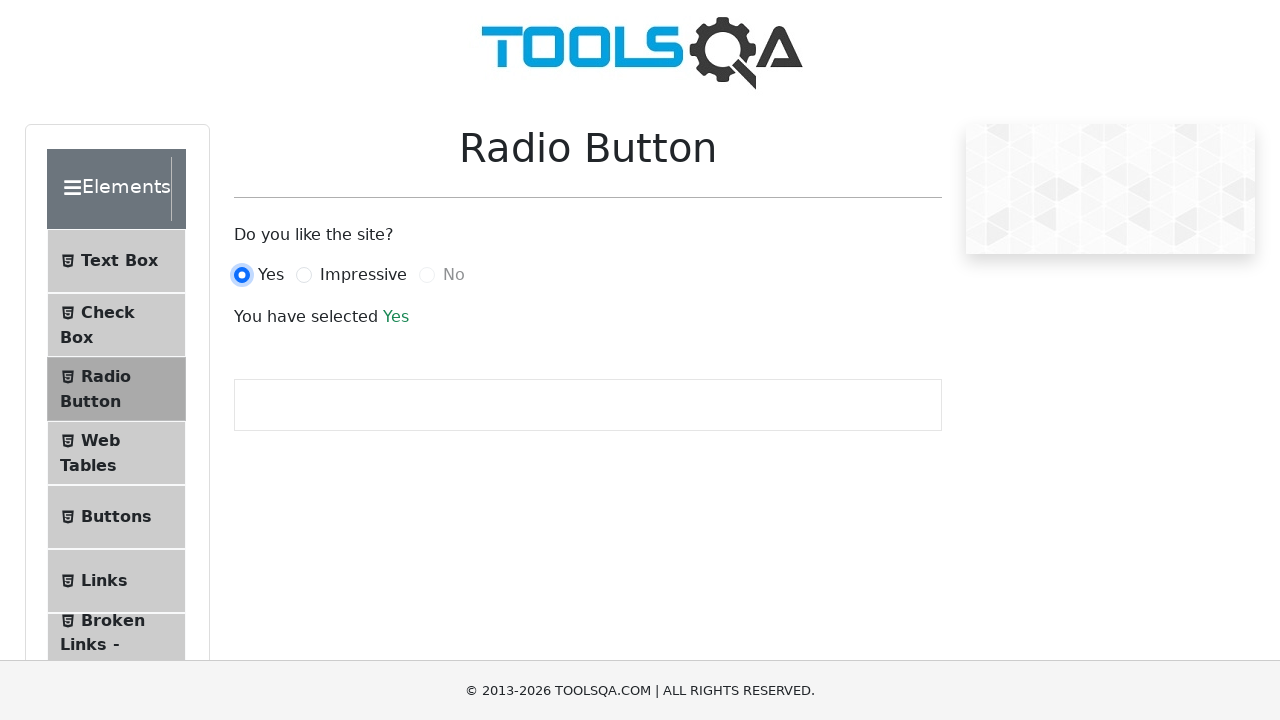

Clicked 'Impressive' radio button at (363, 275) on label[for='impressiveRadio']
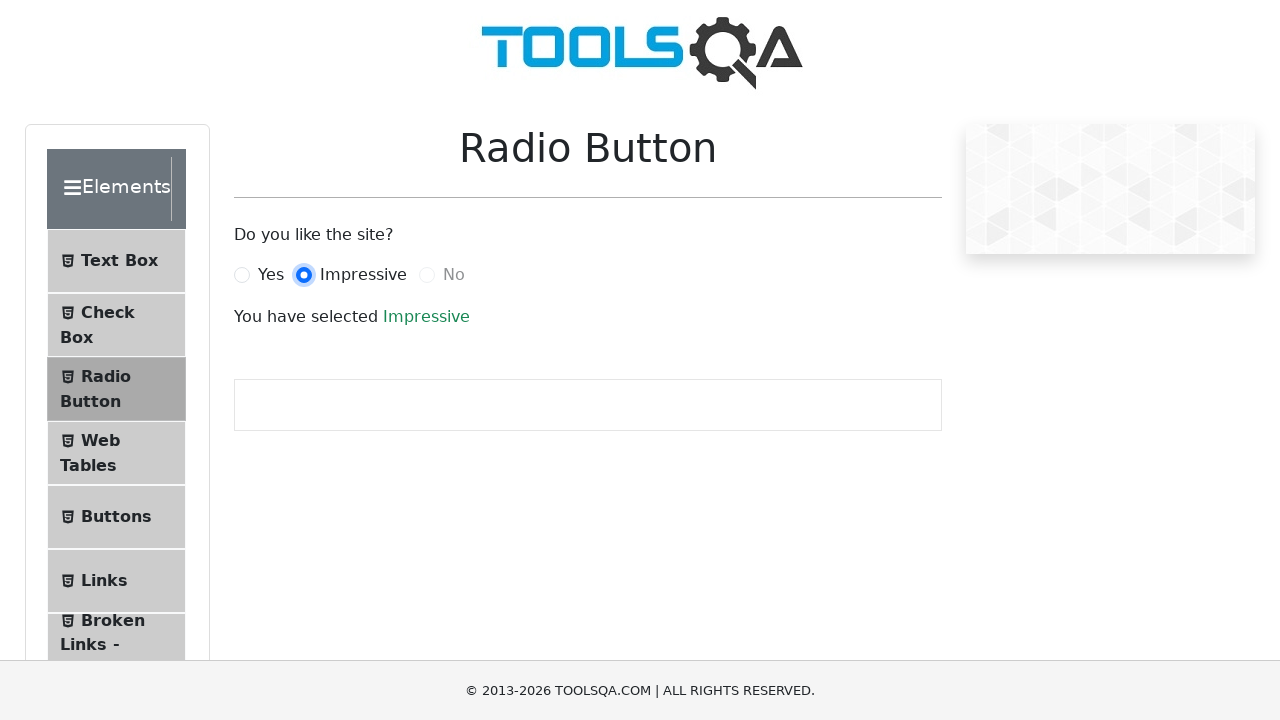

Retrieved success text content after selecting 'Impressive'
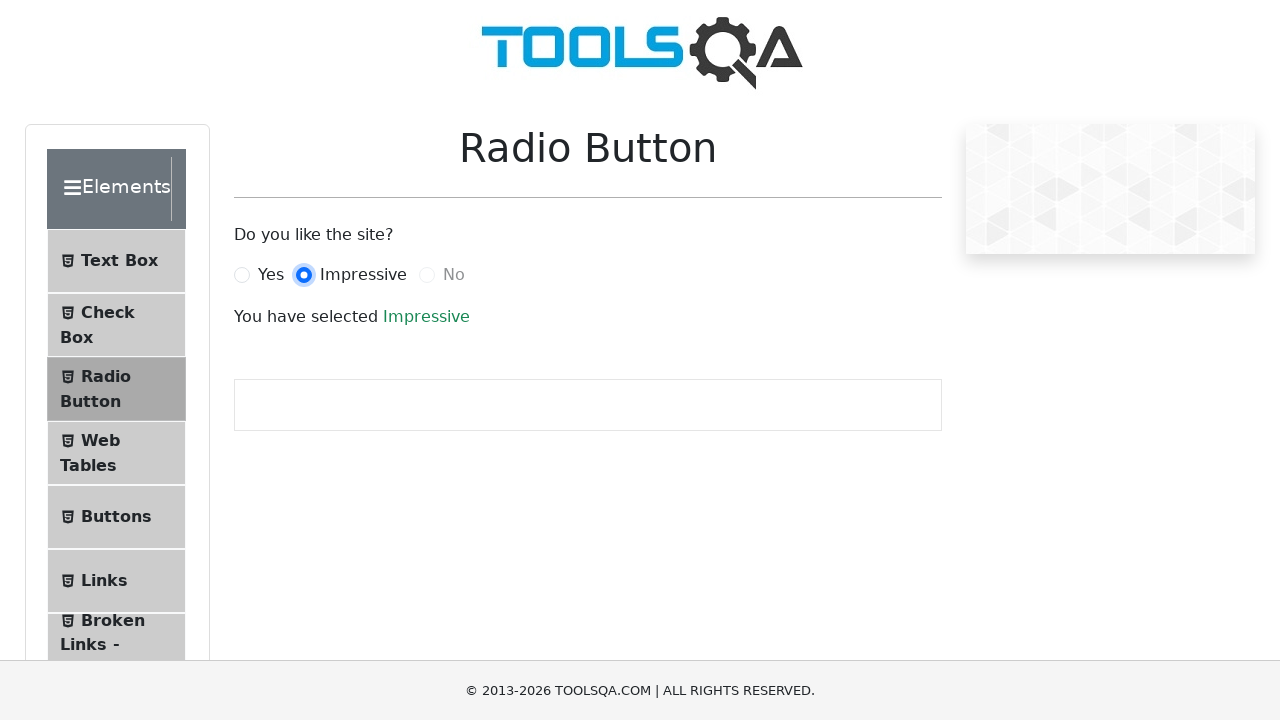

Verified 'Impressive' is in the result text
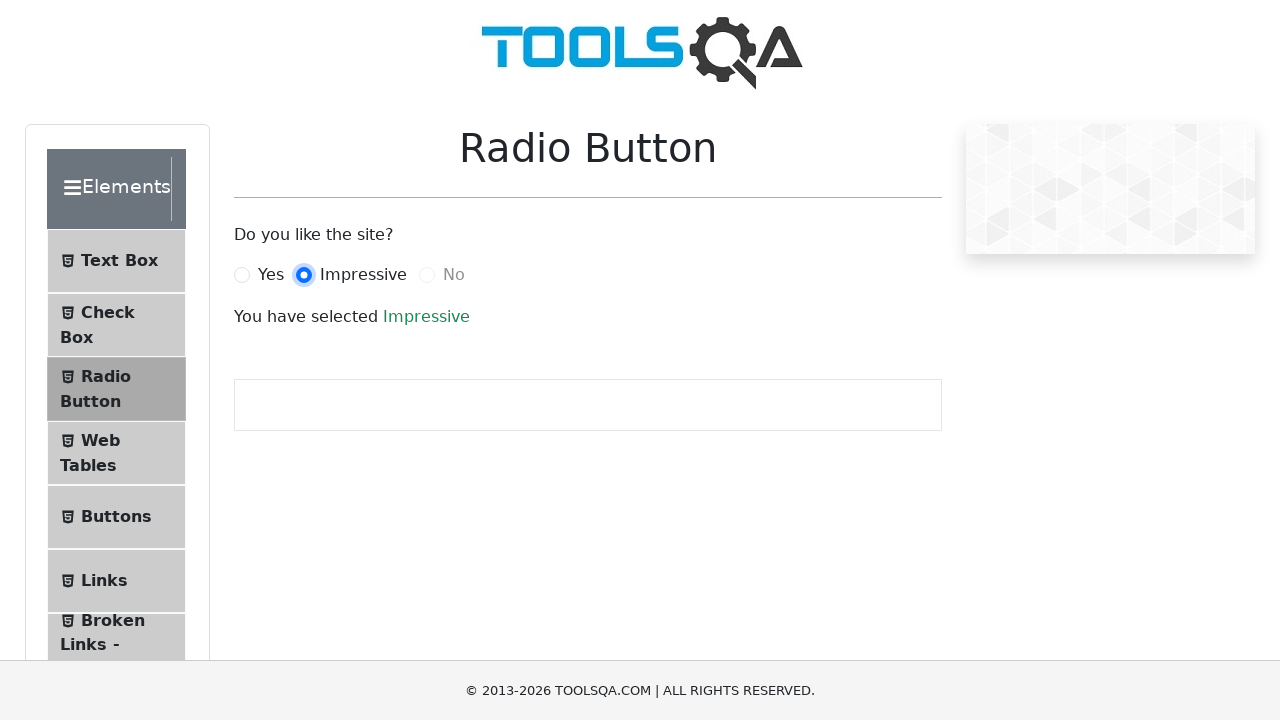

Located 'No' radio button element
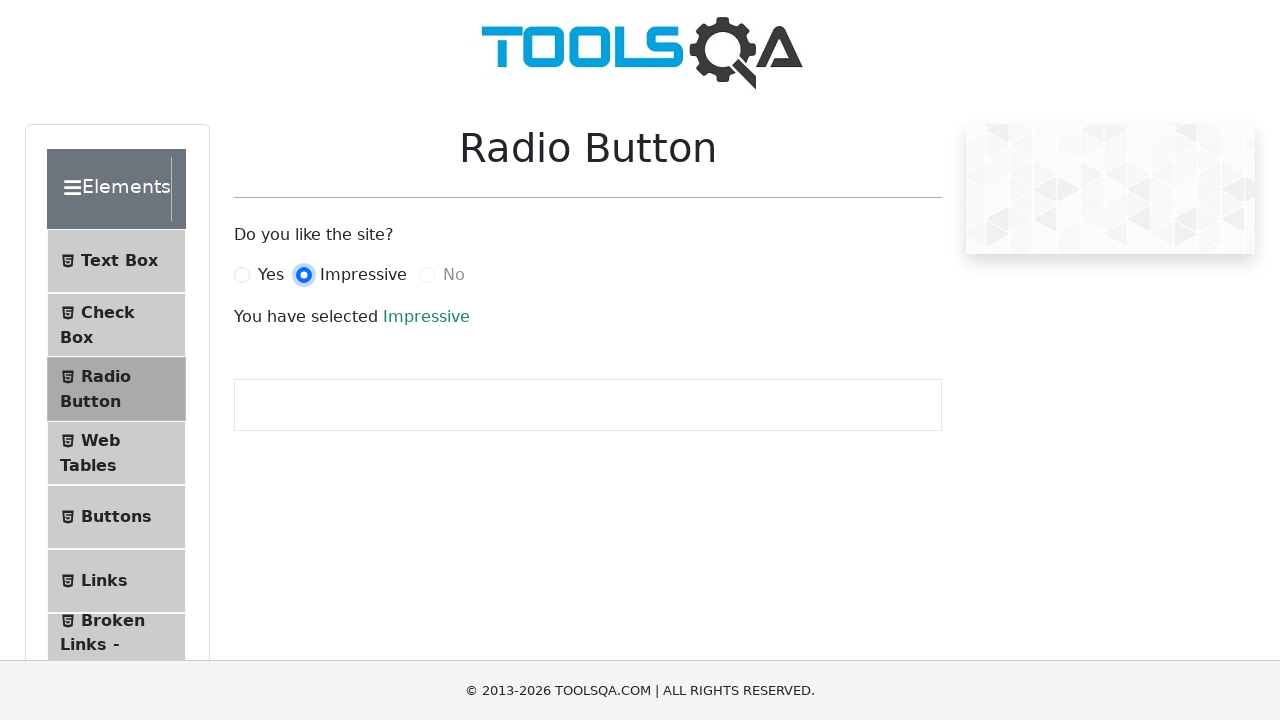

Verified 'No' radio button is disabled
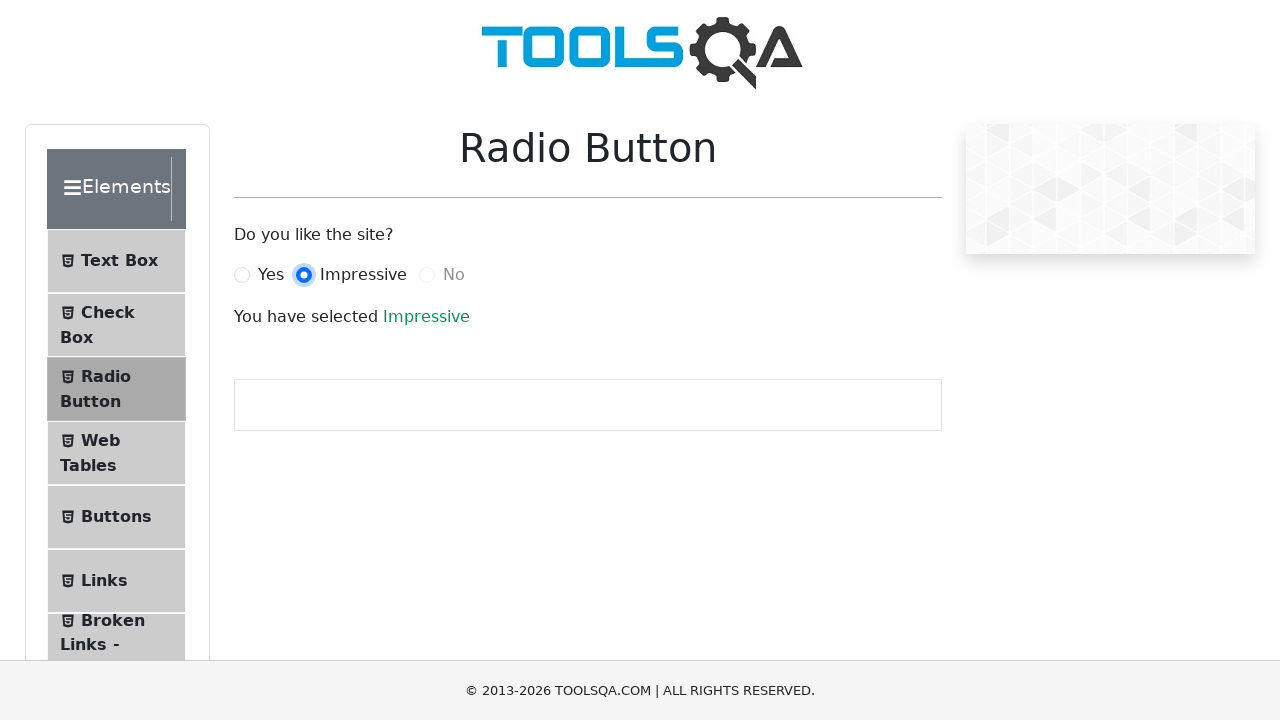

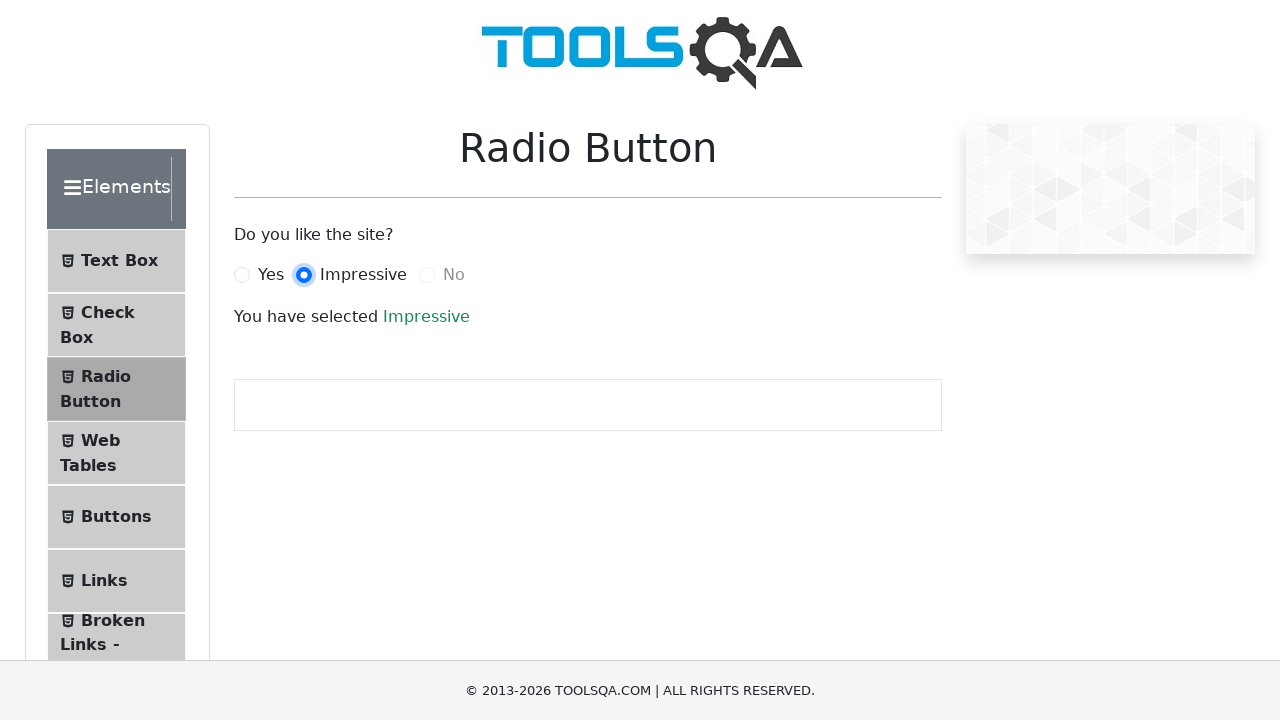